Navigates to the practice page for visual verification purposes

Starting URL: https://rahulshettyacademy.com/AutomationPractice/

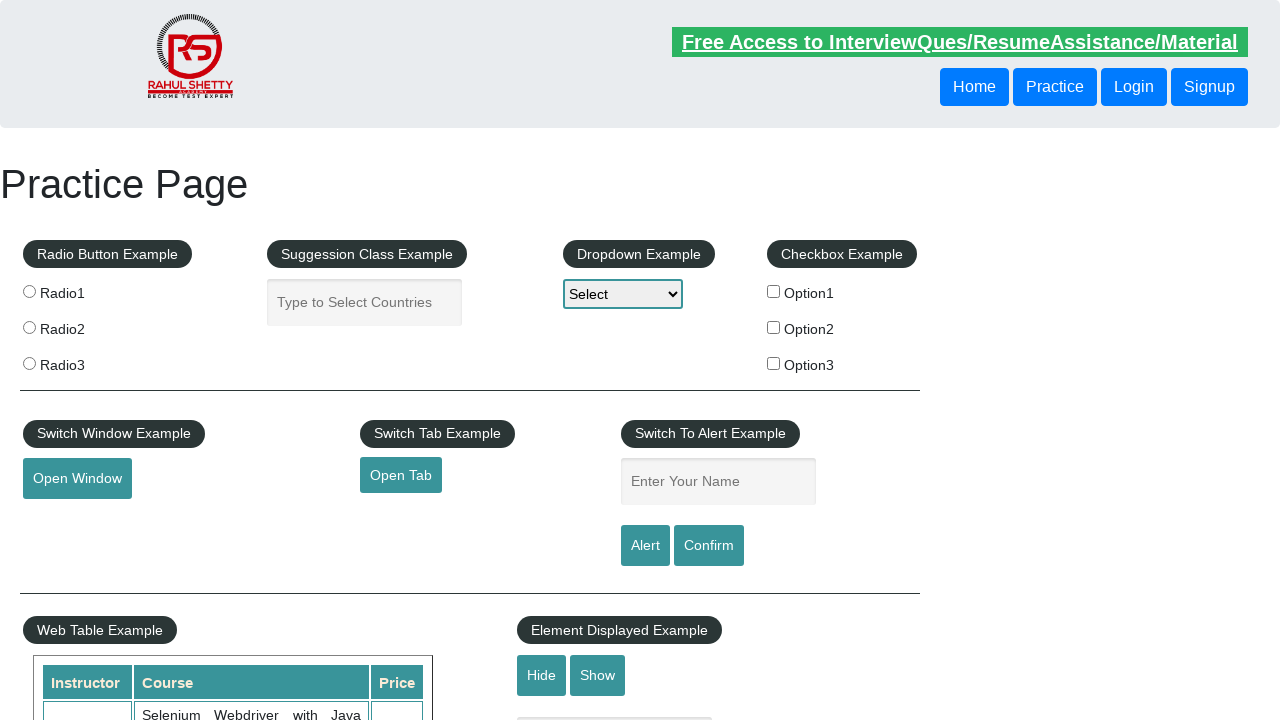

Navigated to practice page and waited for network to be idle
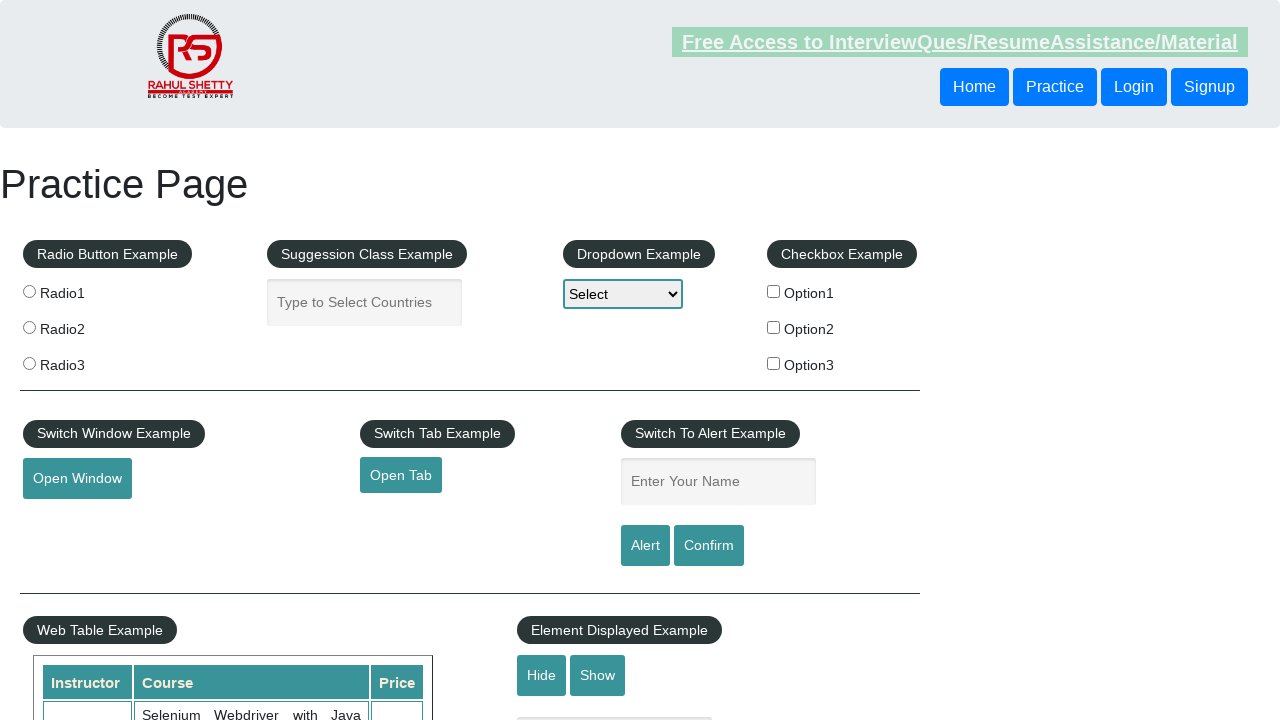

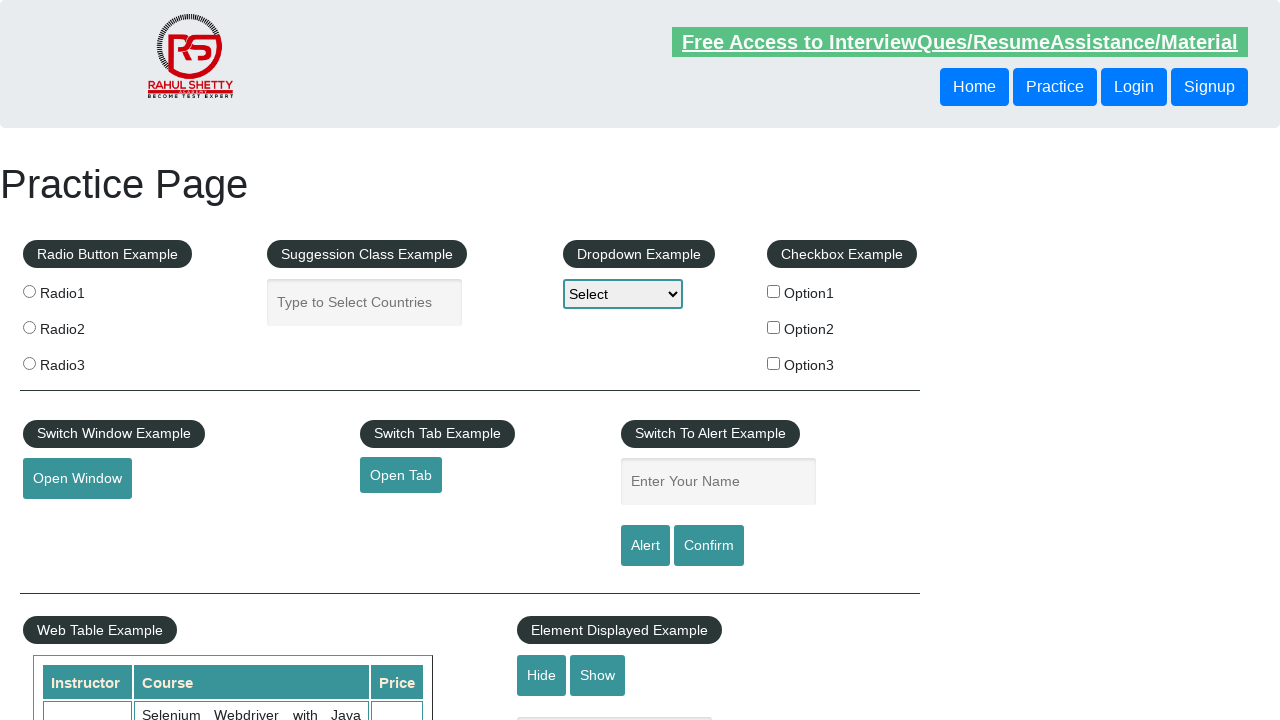